Tests window handling functionality by verifying text on the main page, clicking a link to open a new window, switching between windows, and verifying content in both windows

Starting URL: https://the-internet.herokuapp.com/windows

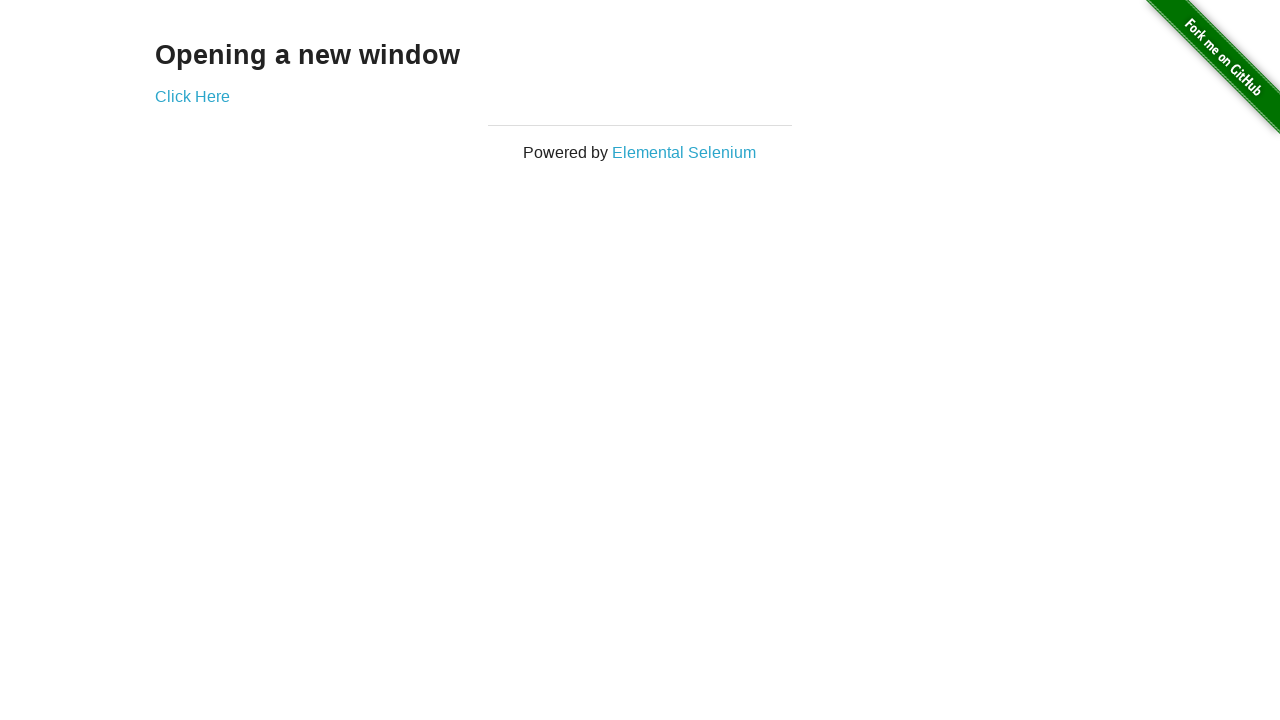

Retrieved main page heading text
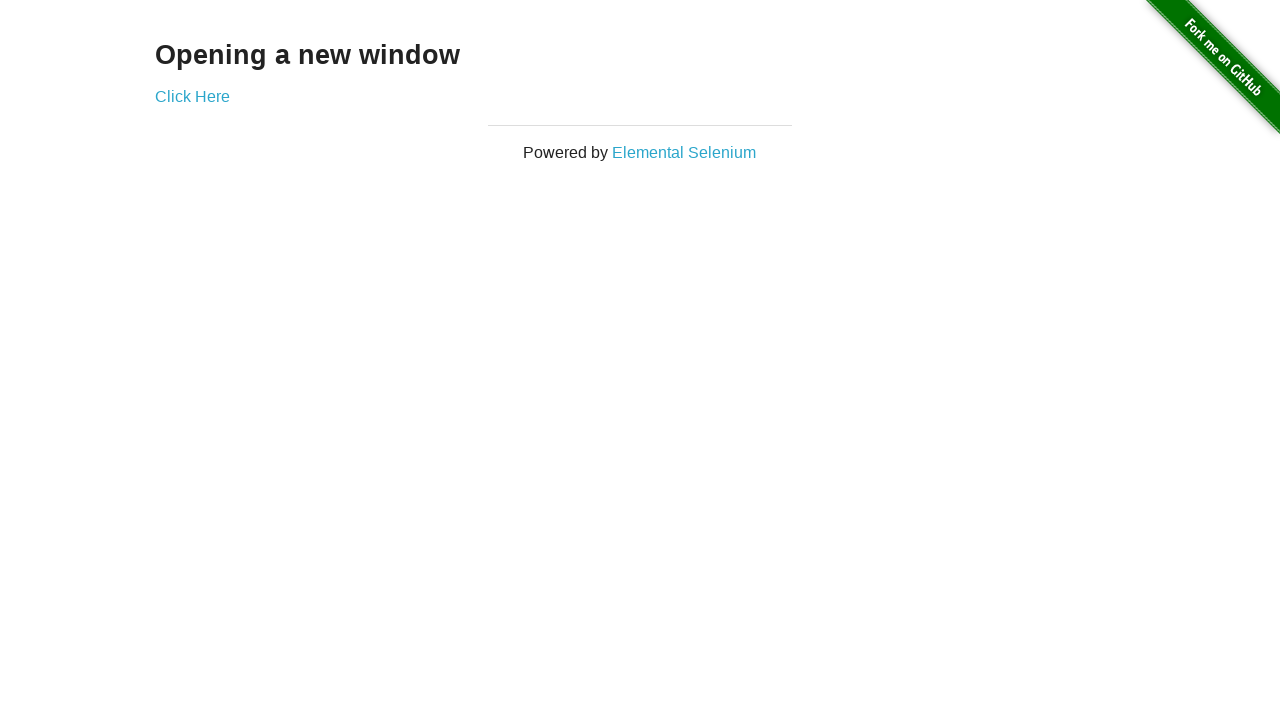

Verified main page heading is 'Opening a new window'
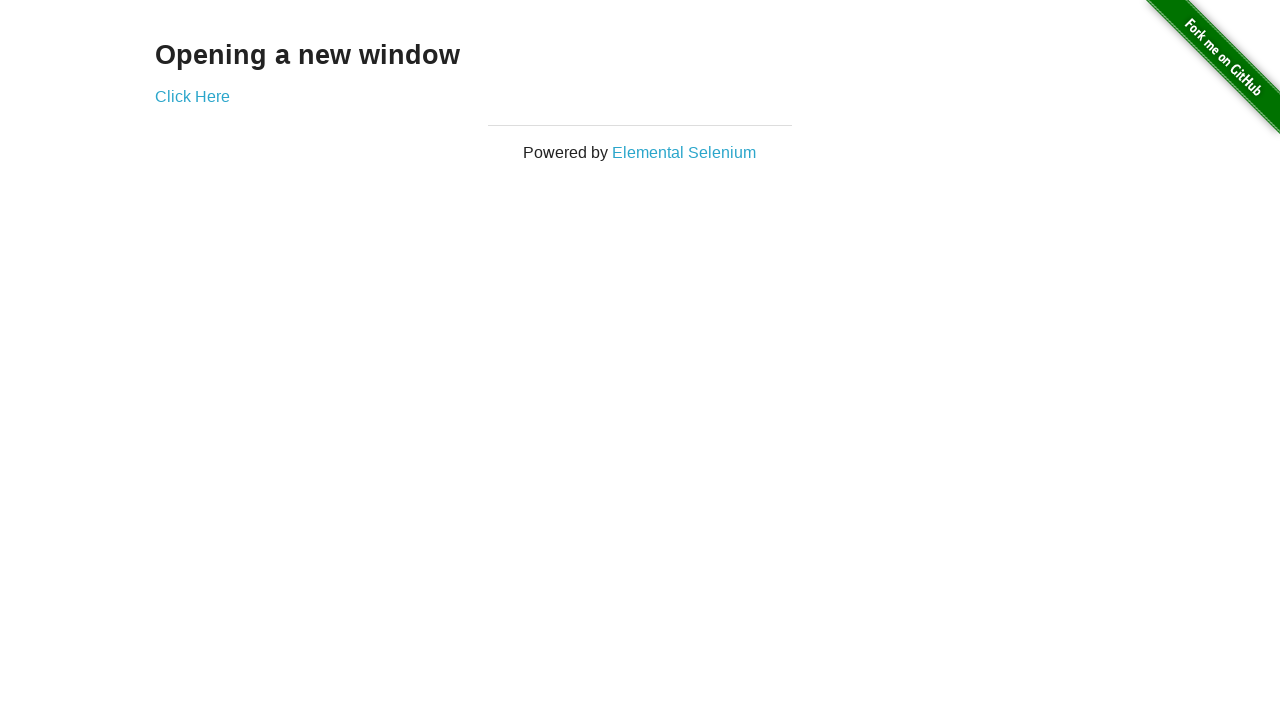

Verified main page title is 'The Internet'
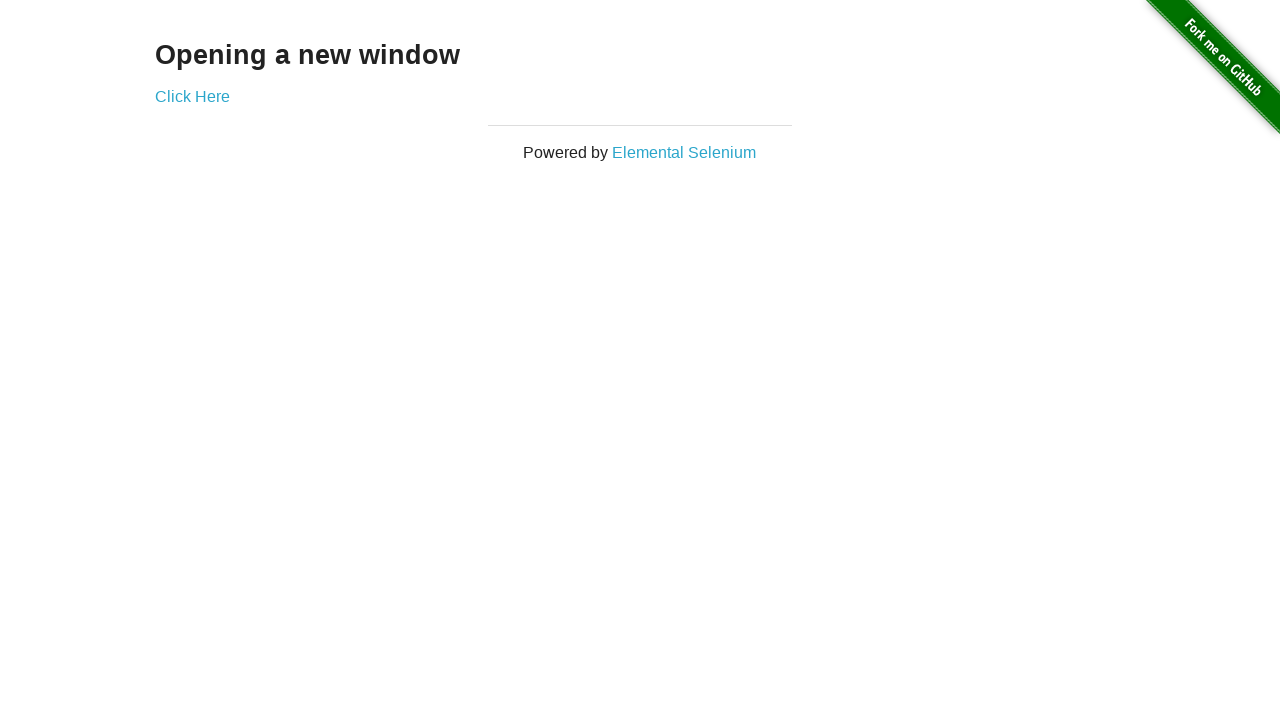

Clicked 'Click Here' link to open new window at (192, 96) on text=Click Here
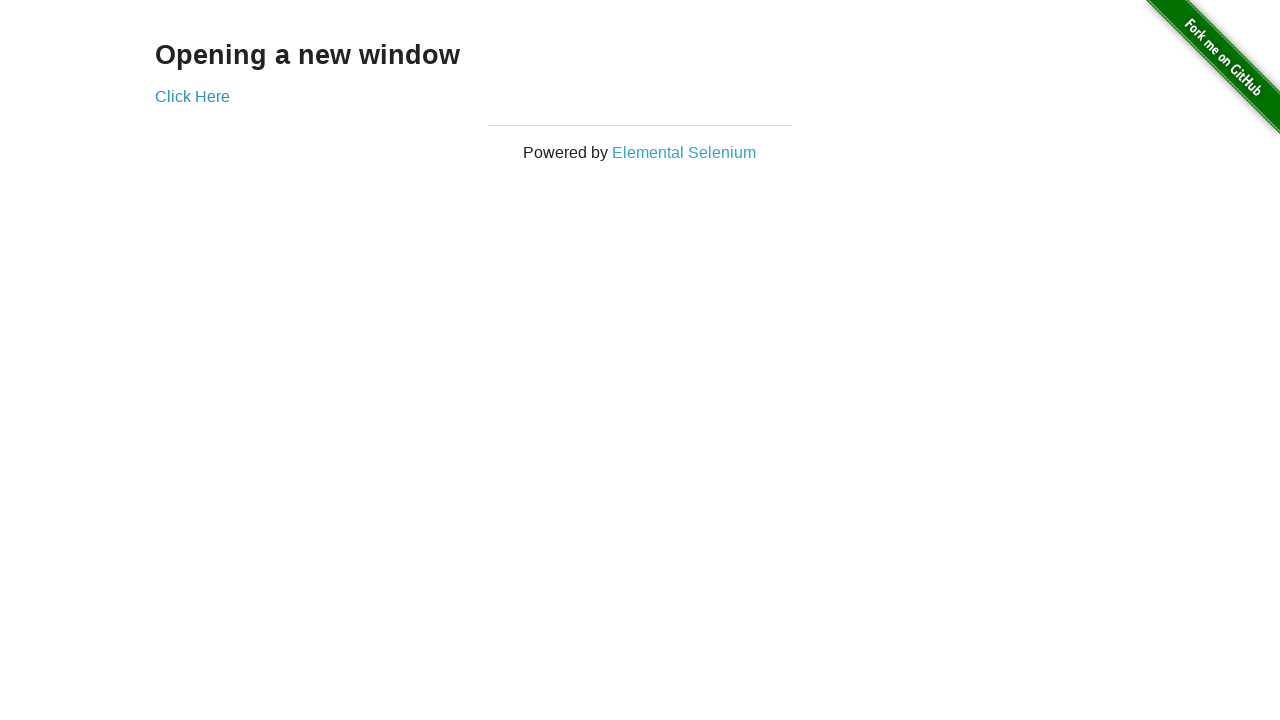

New window opened and captured
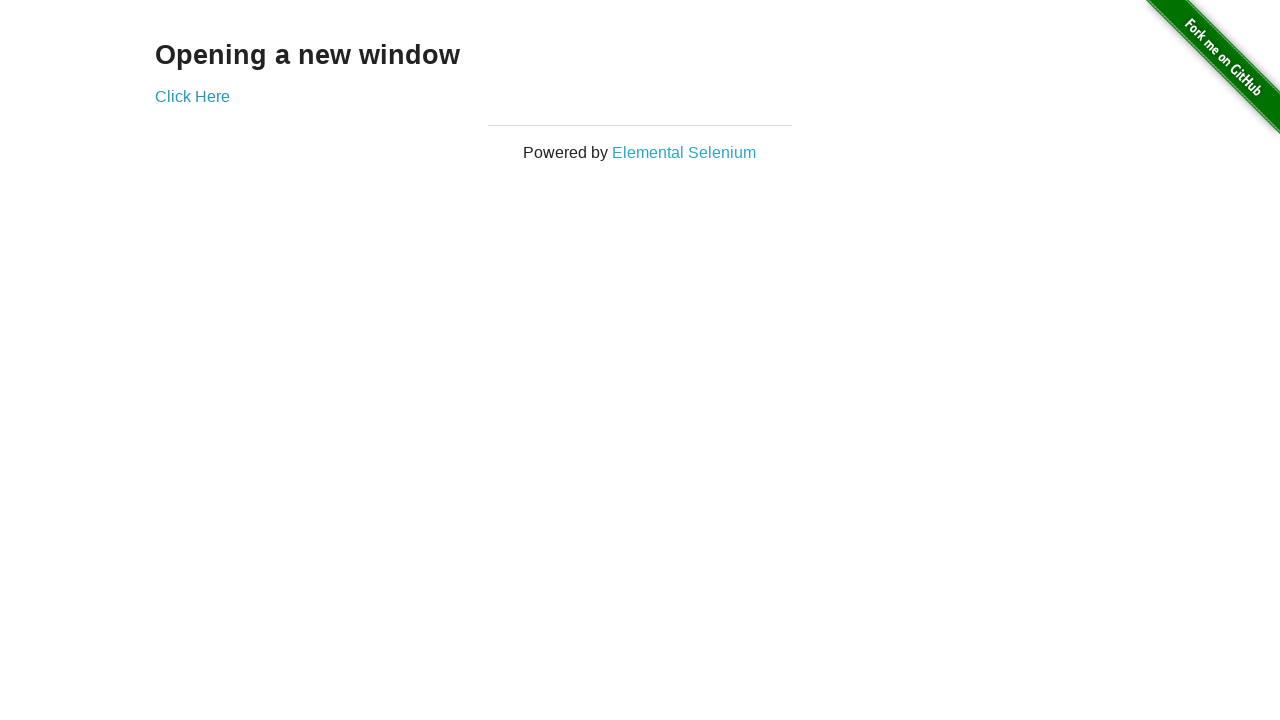

New window page load completed
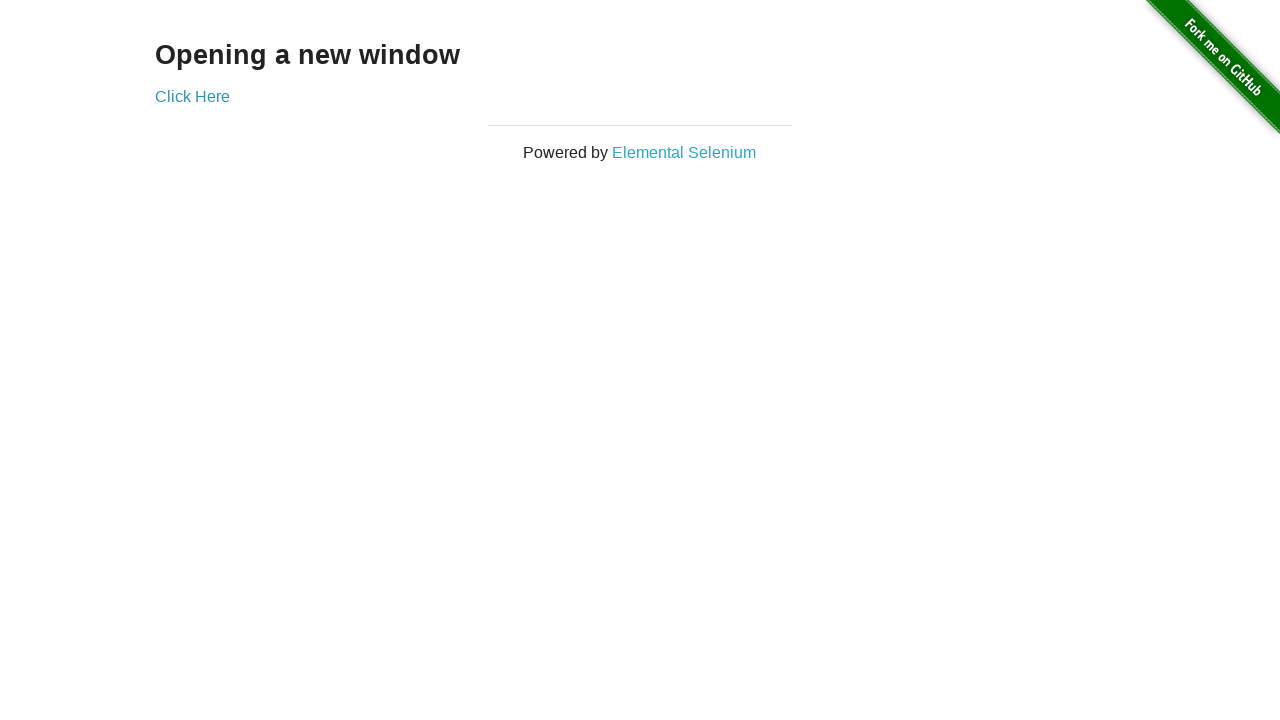

Verified new window title is 'New Window'
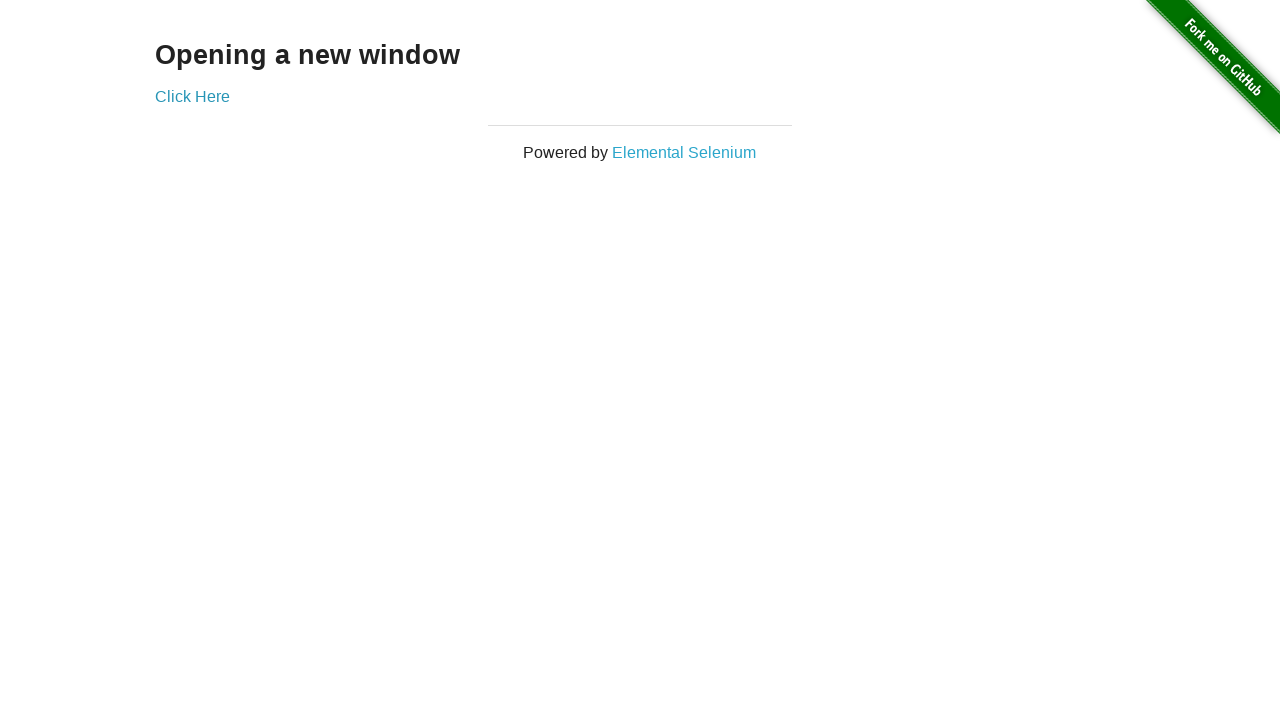

Retrieved new window heading text
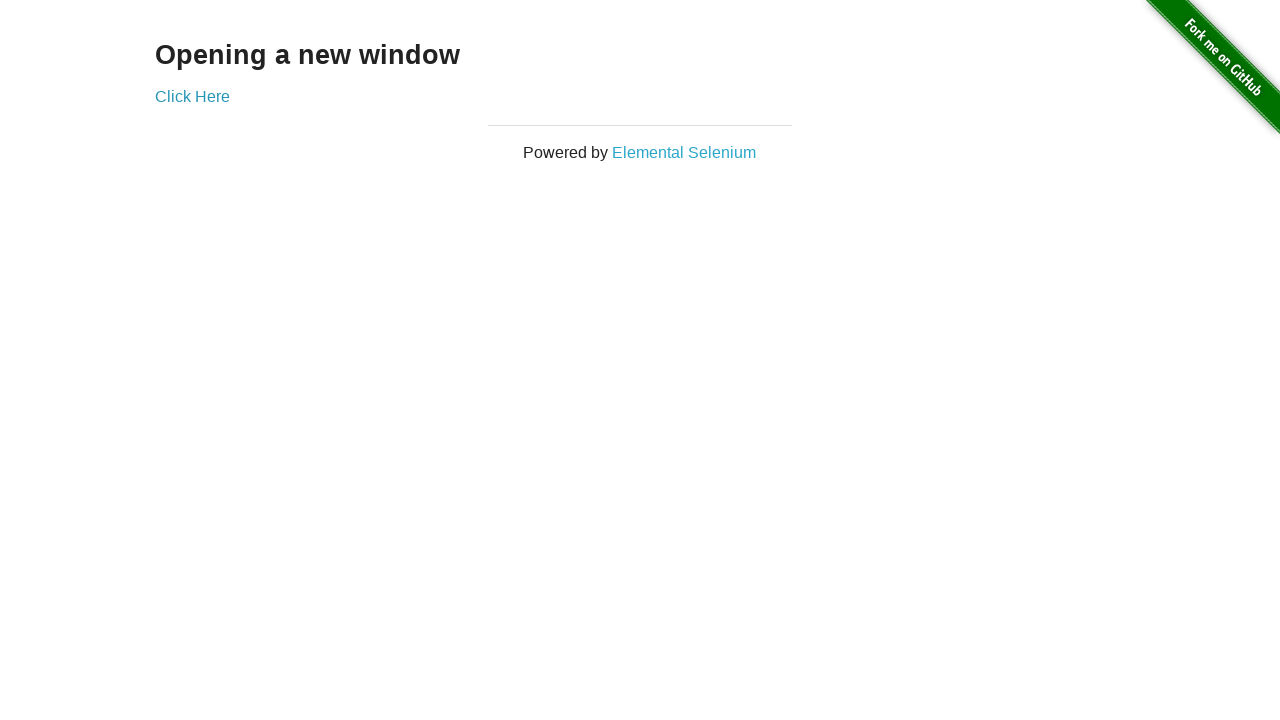

Verified new window heading is 'New Window'
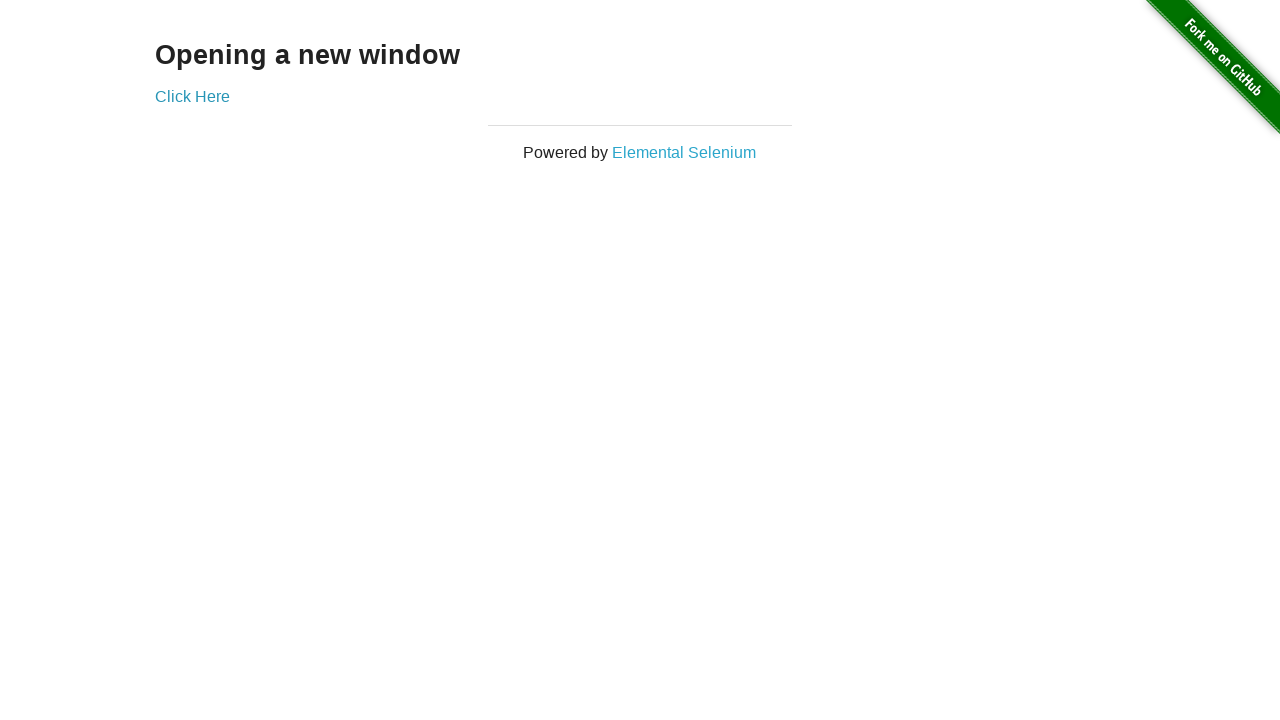

Switched back to original main window
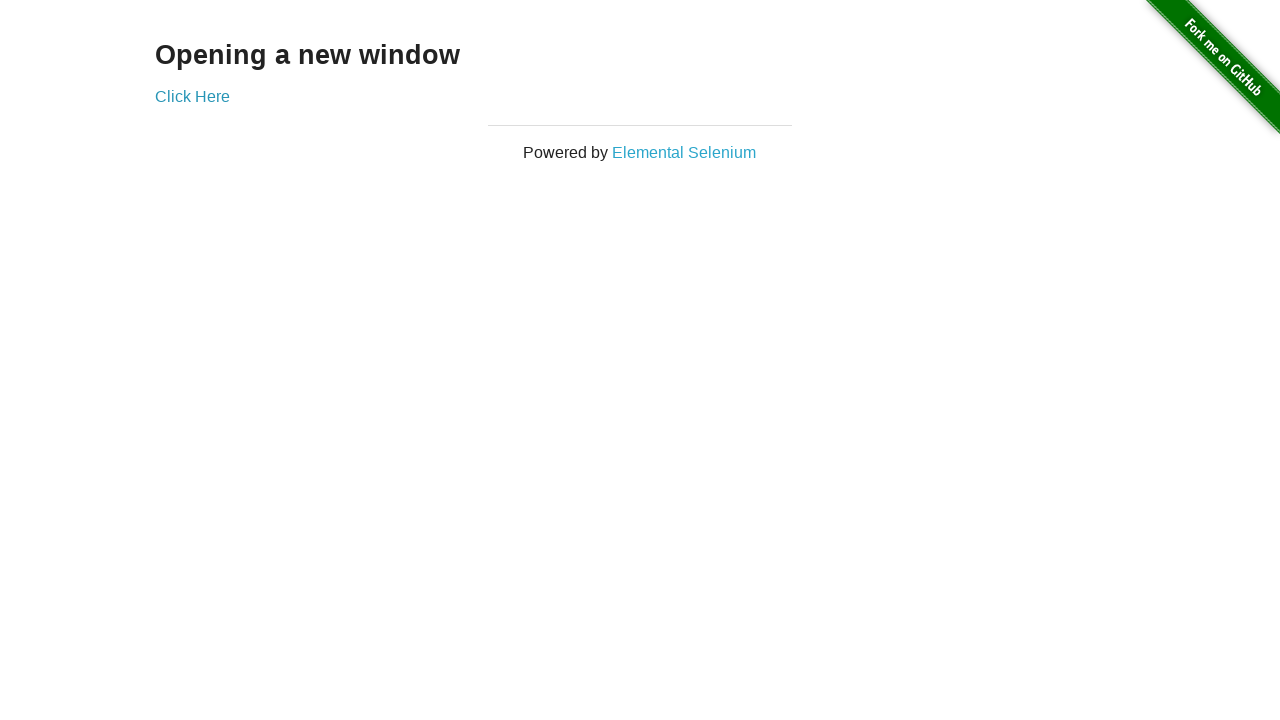

Verified main window title is still 'The Internet'
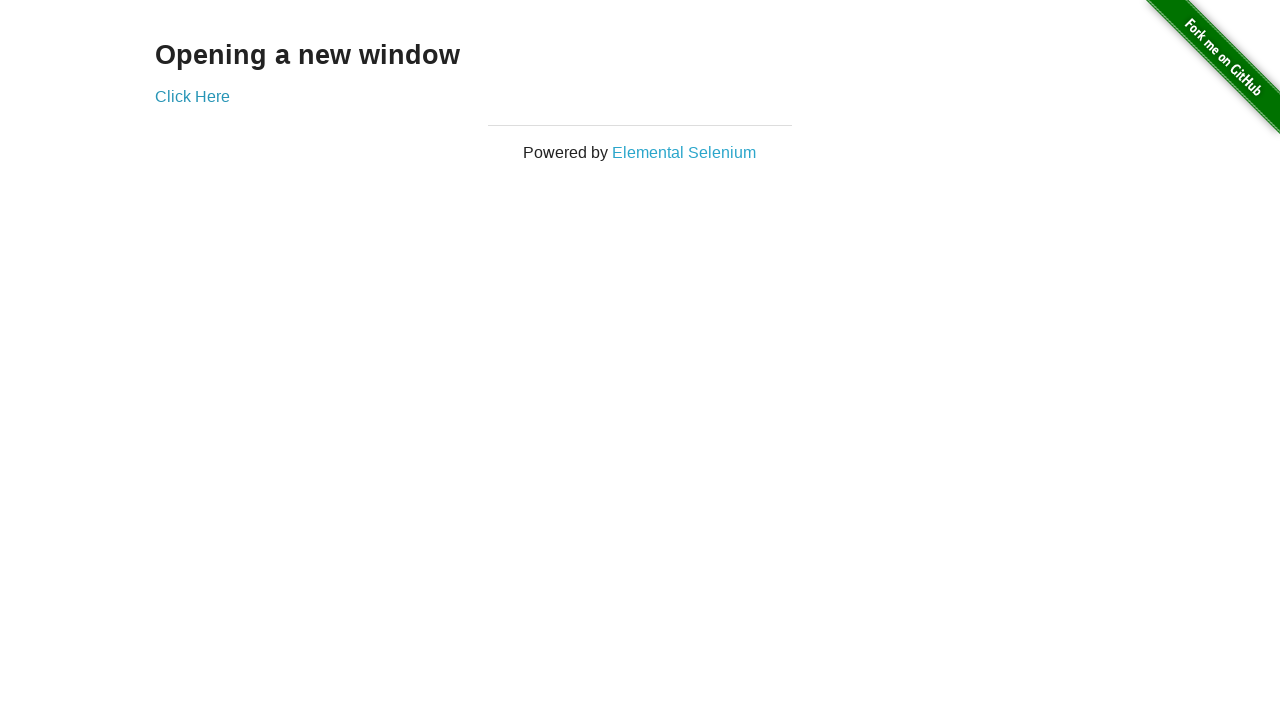

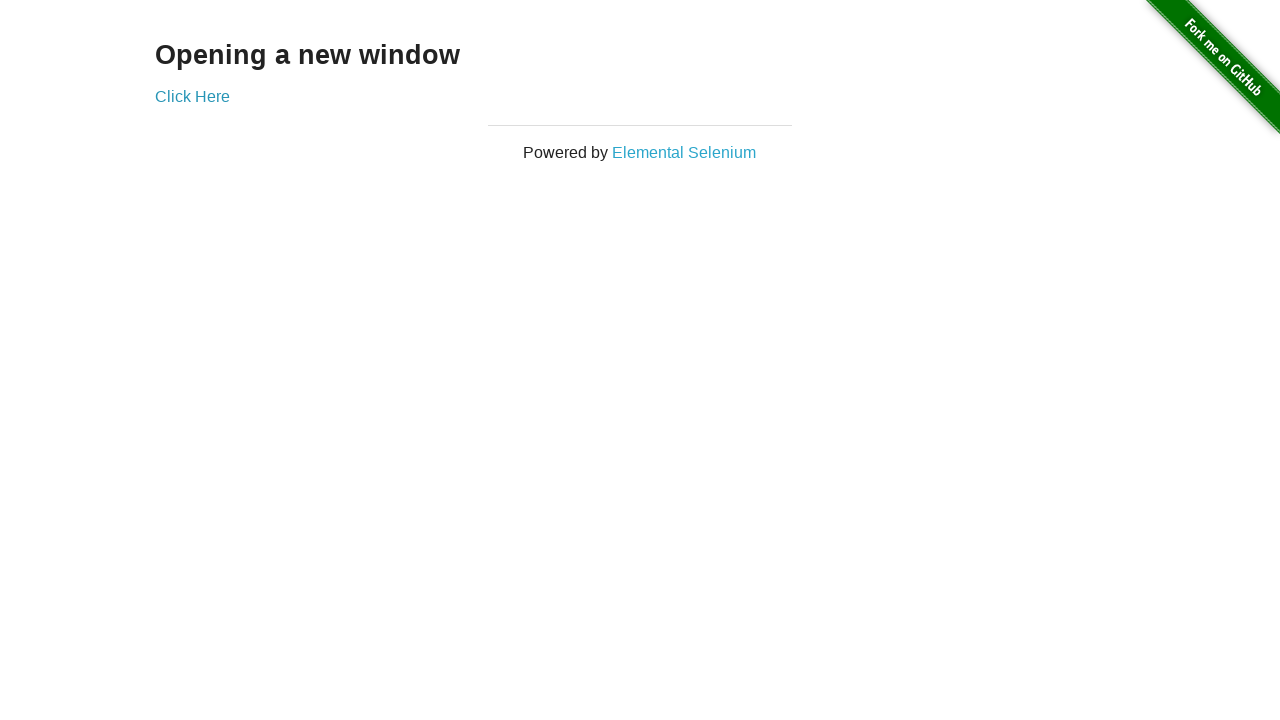